Tests the DemoQA practice form by filling in first name, last name, and email fields on the automation practice form.

Starting URL: https://demoqa.com/automation-practice-form

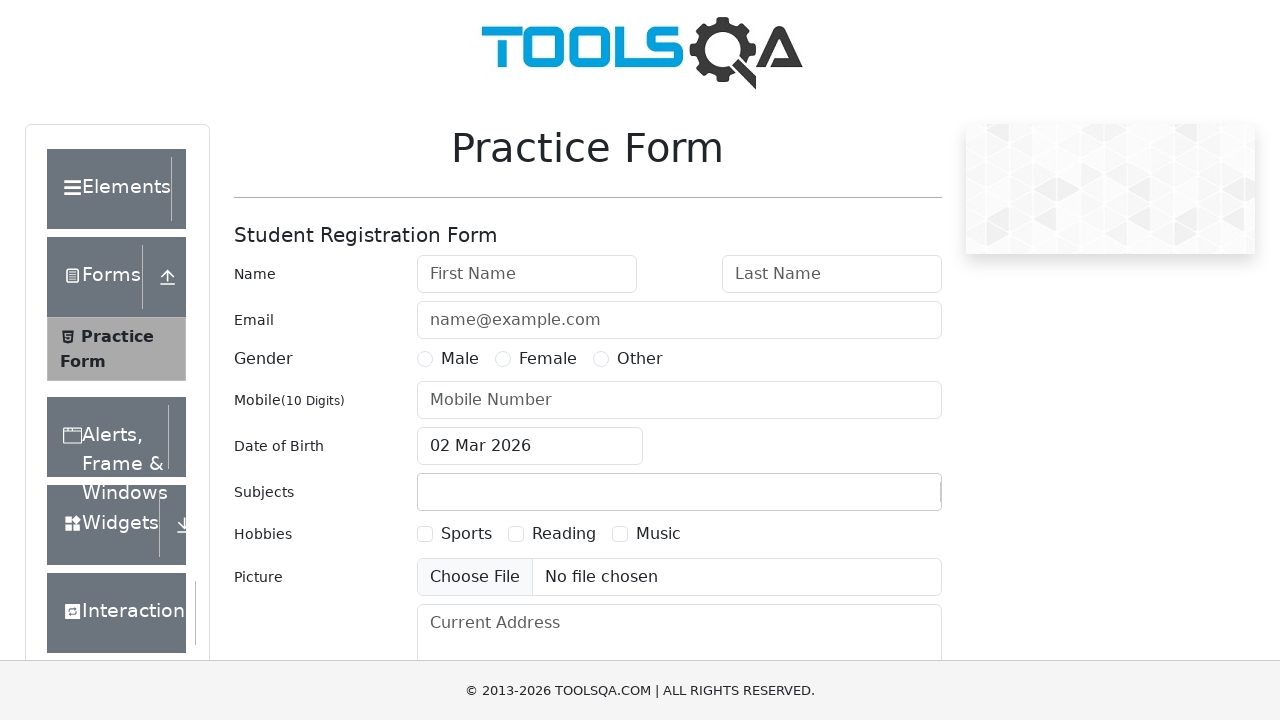

Filled first name field with 'sangeetha' on #firstName
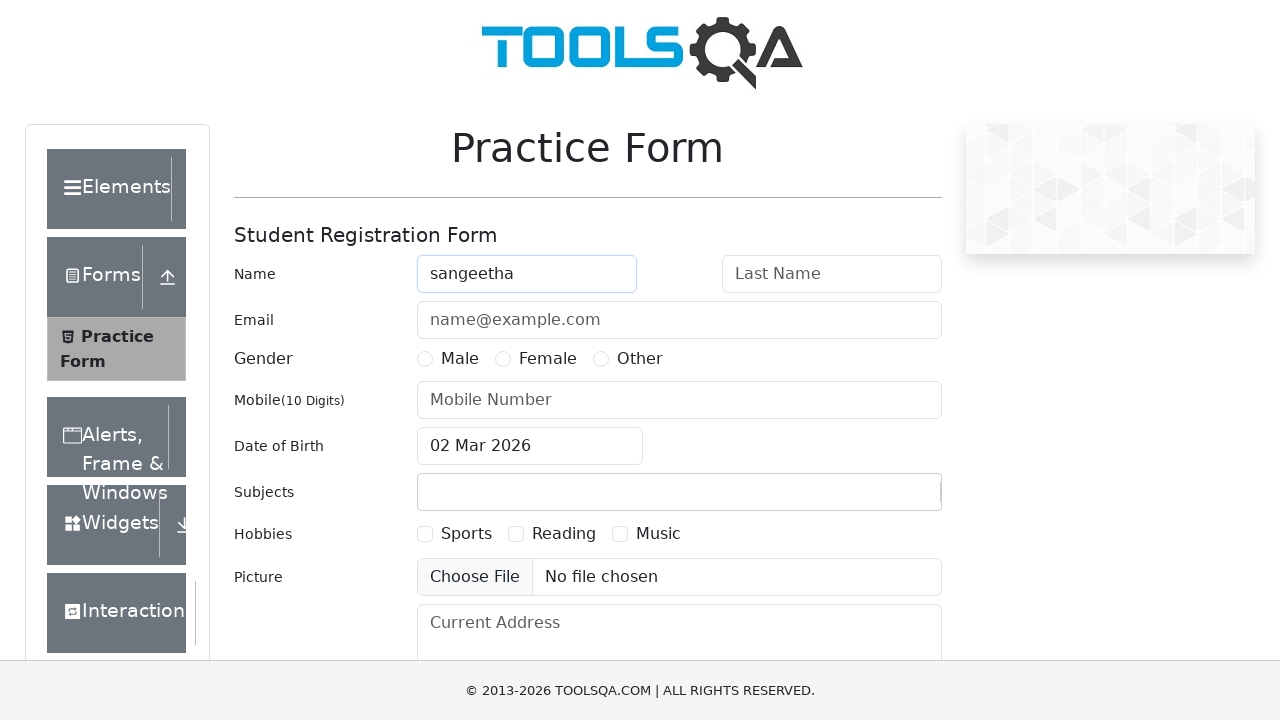

Filled last name field with 'Perumalla' on #lastName
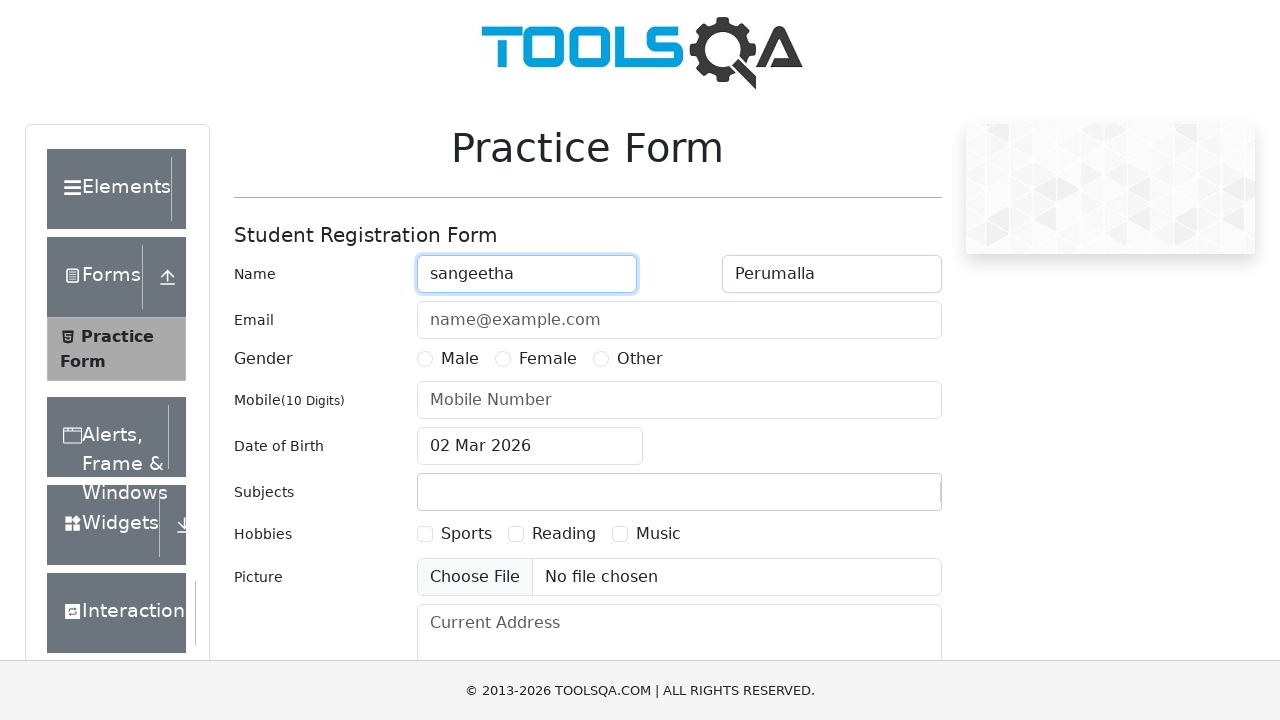

Filled email field with 'sangeetha123@gmail.com' on #userEmail
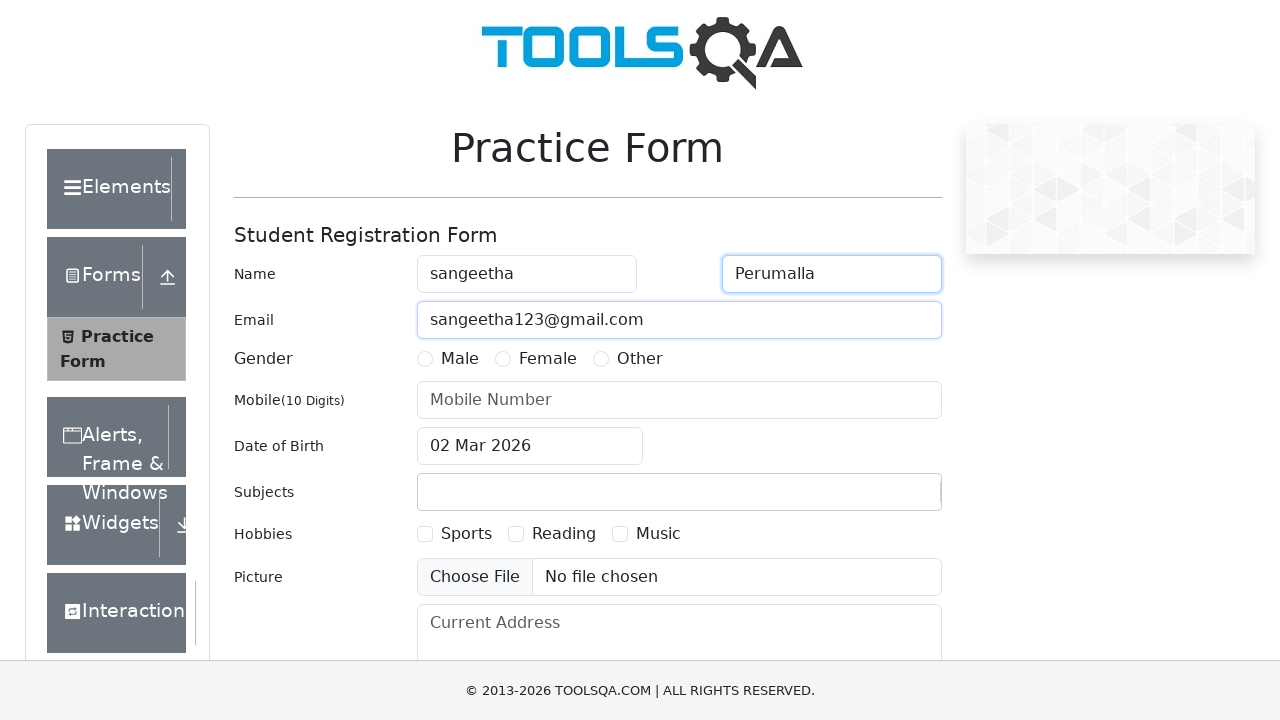

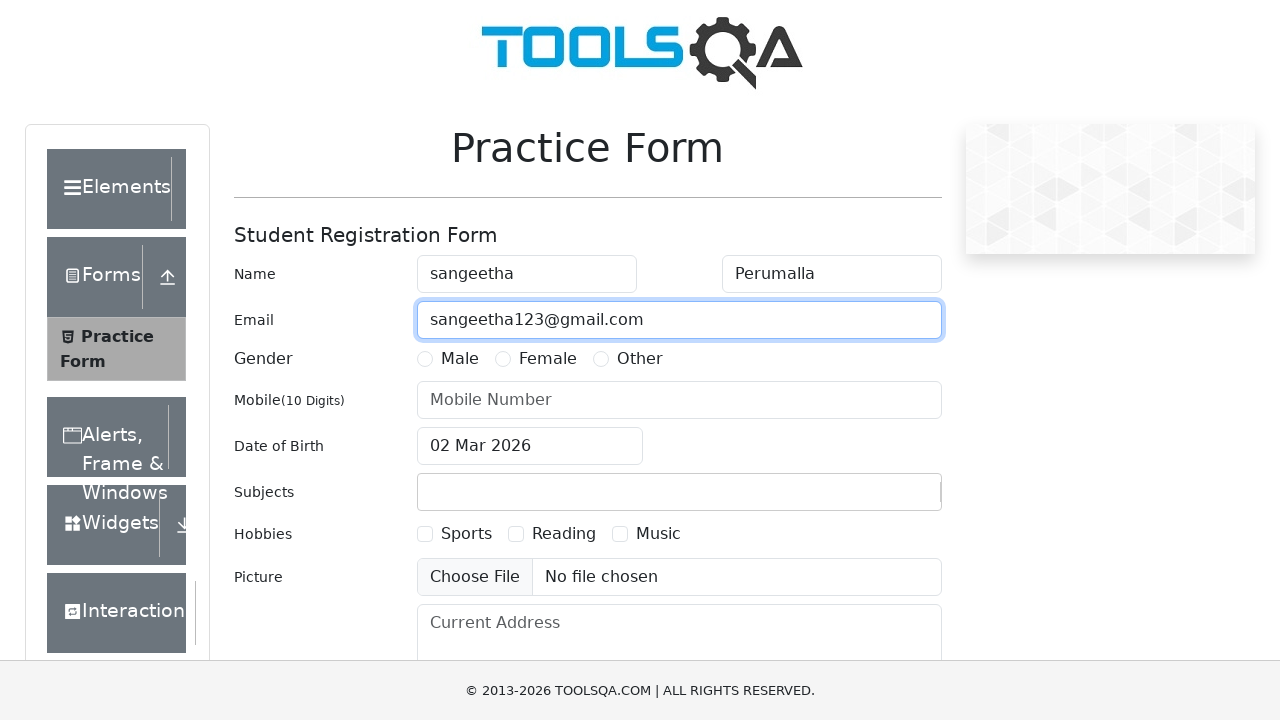